Tests text input functionality by entering text into the textbox and verifying the value

Starting URL: https://www.selenium.dev/selenium/web/web-form.html

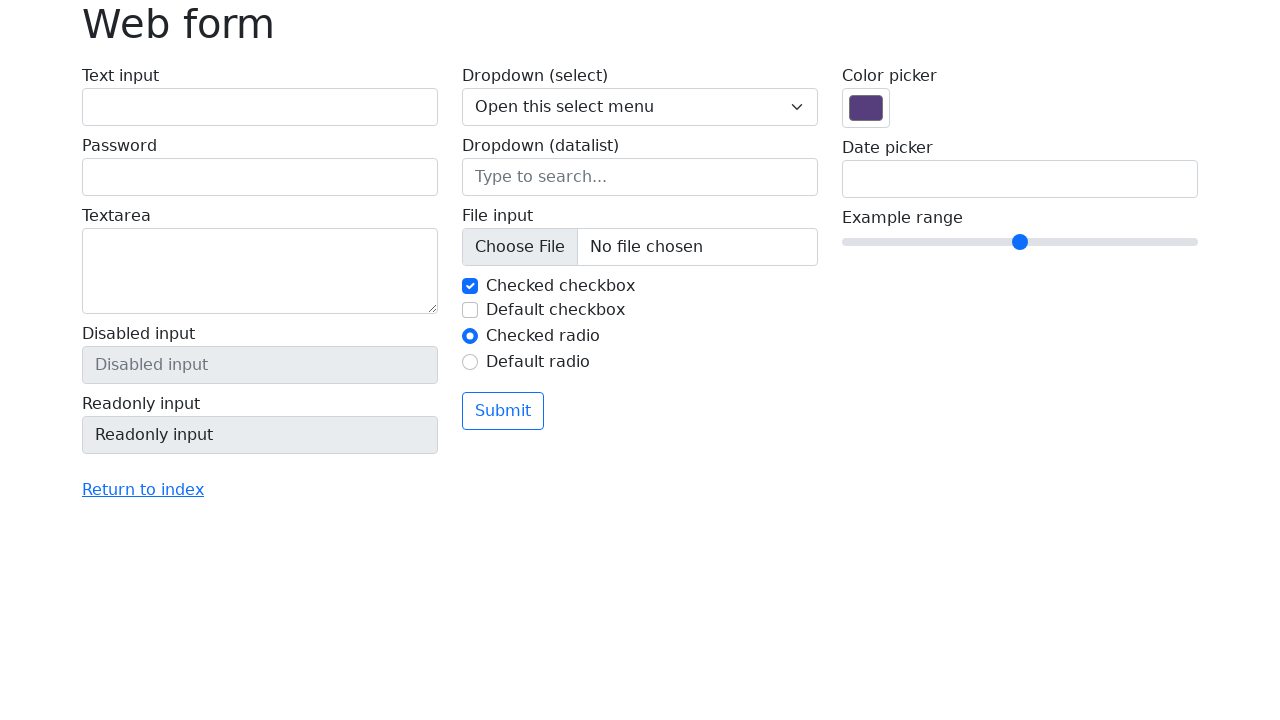

Filled text input field with 'Selenium' on input#my-text-id
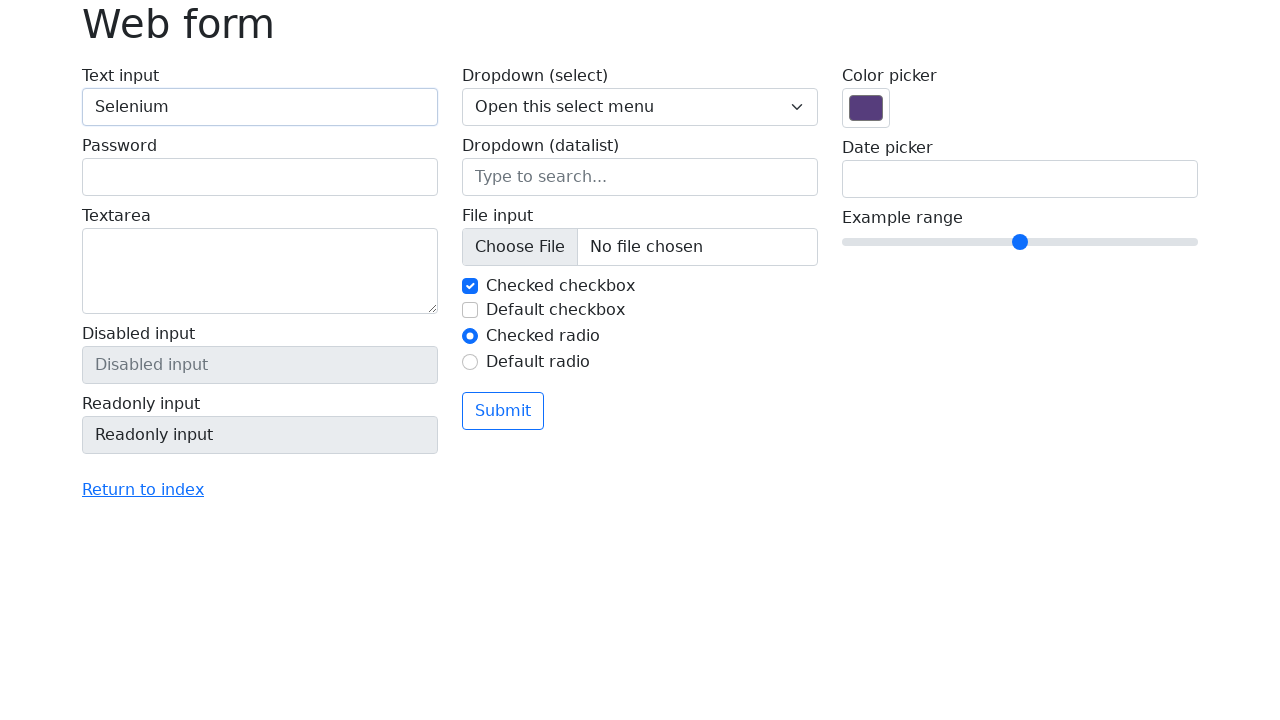

Verified text input value equals 'Selenium'
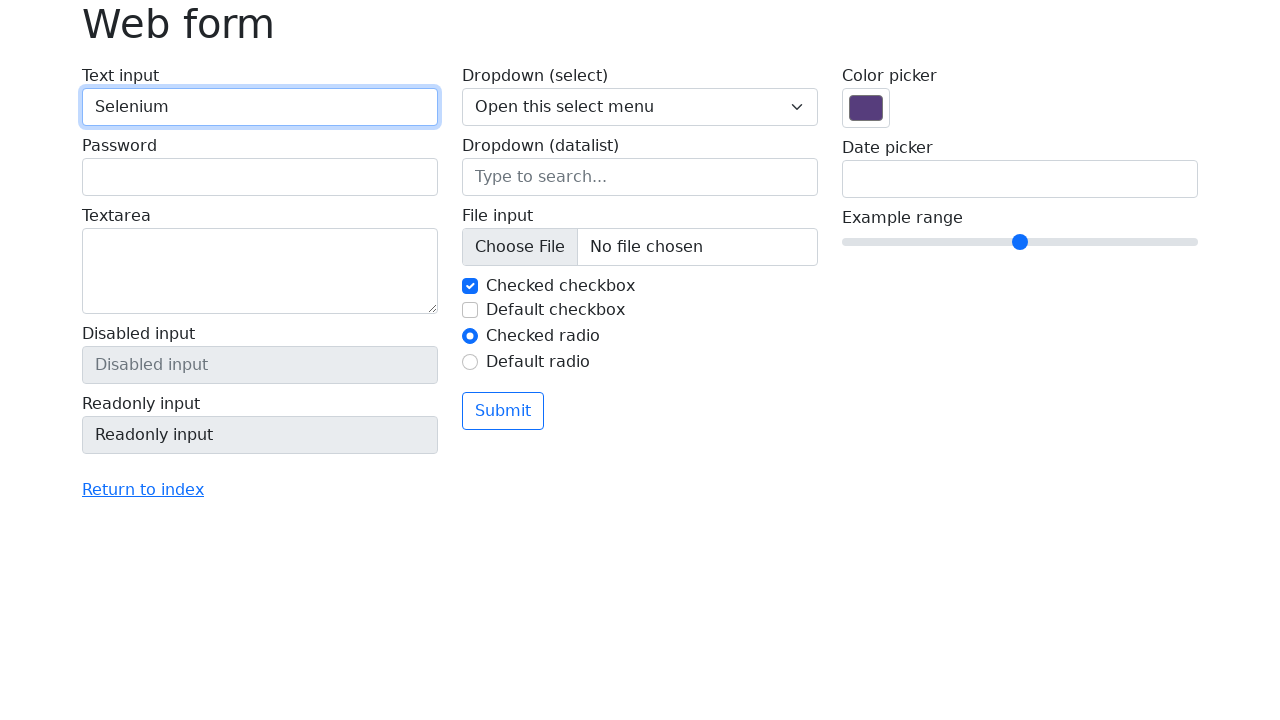

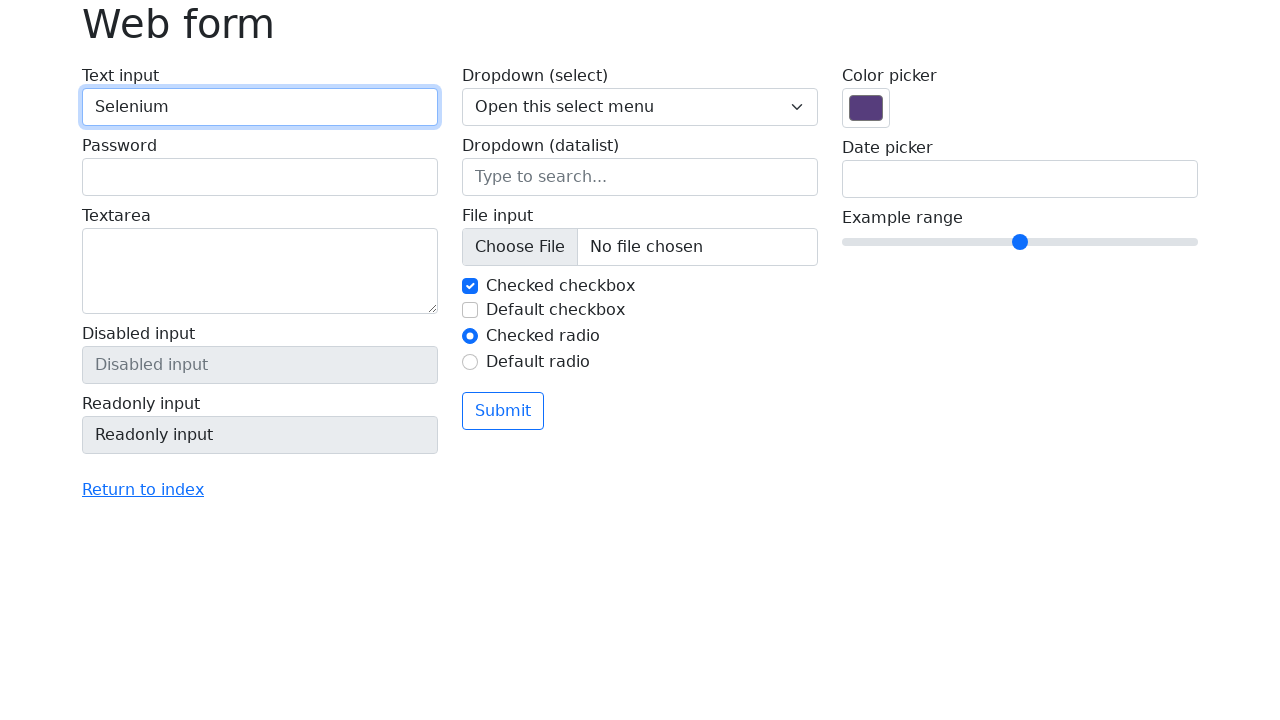